Tests the W3Schools search functionality by typing a search query into the search input field

Starting URL: https://www.w3schools.com/

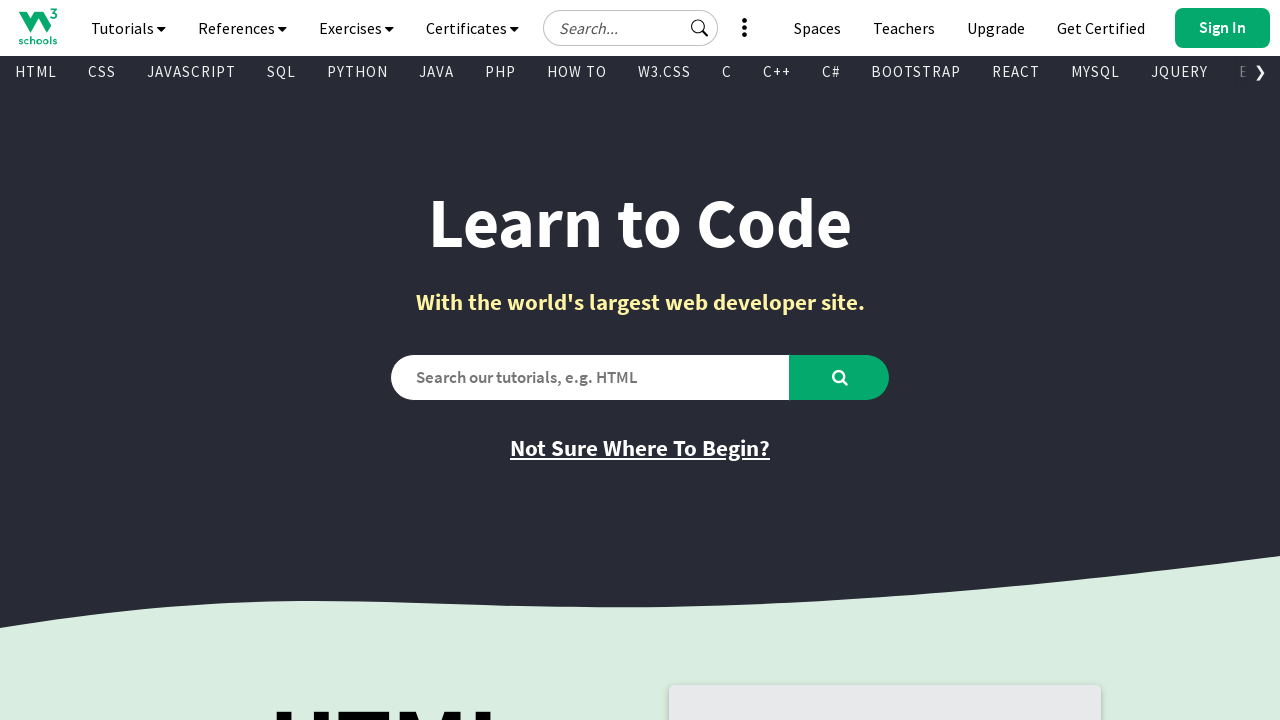

Filled search field with 'Javascript' on #search2
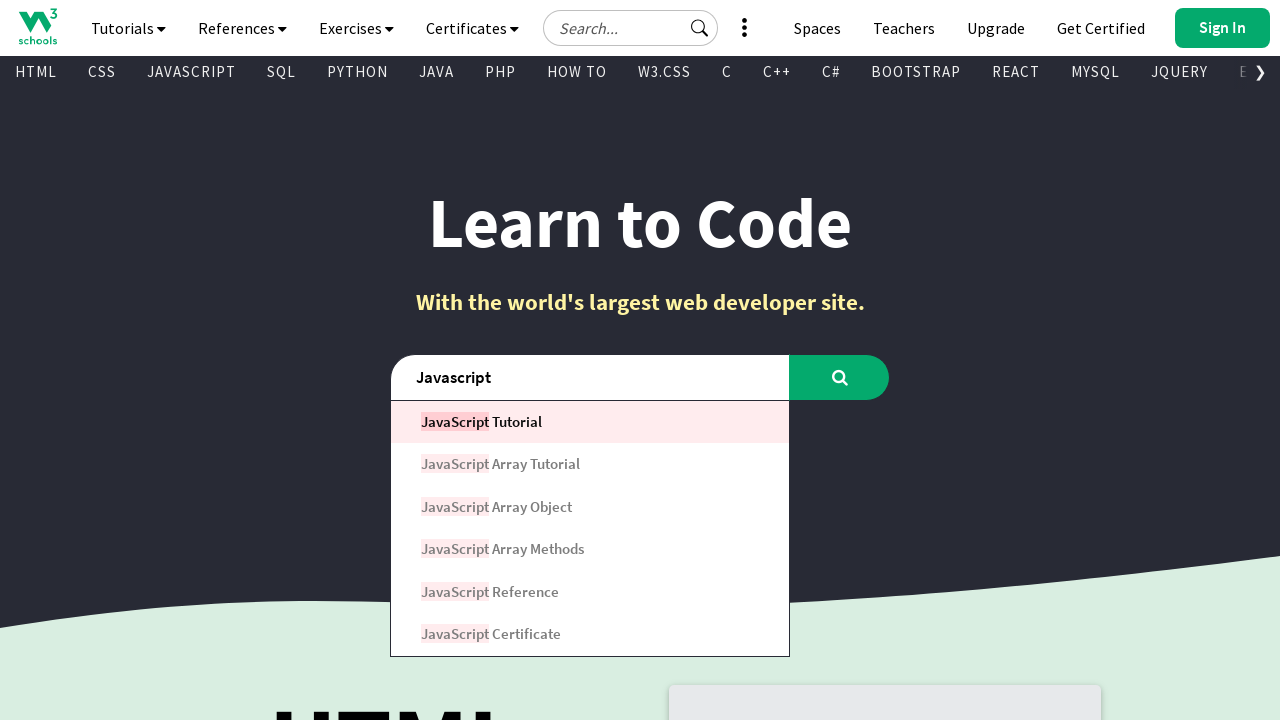

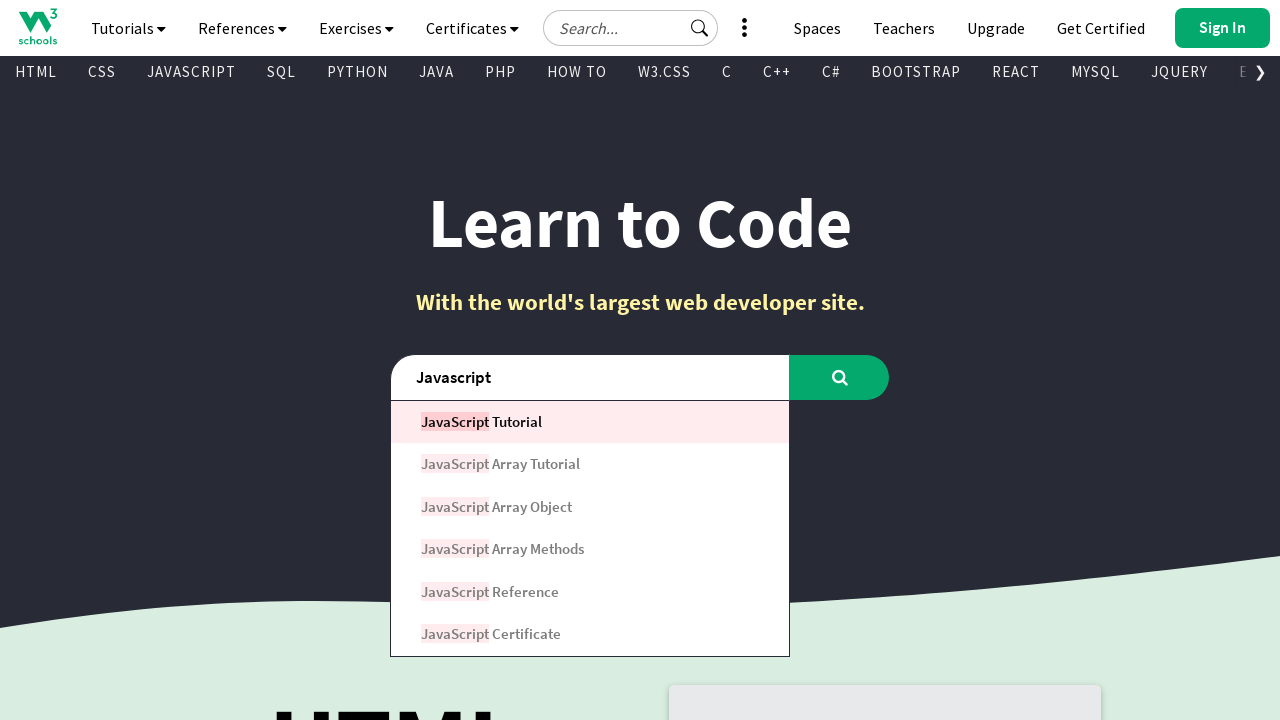